Tests navigation to Browse Languages section and verifies that clicking letter J shows all languages starting with J with correct header text.

Starting URL: http://www.99-bottles-of-beer.net/

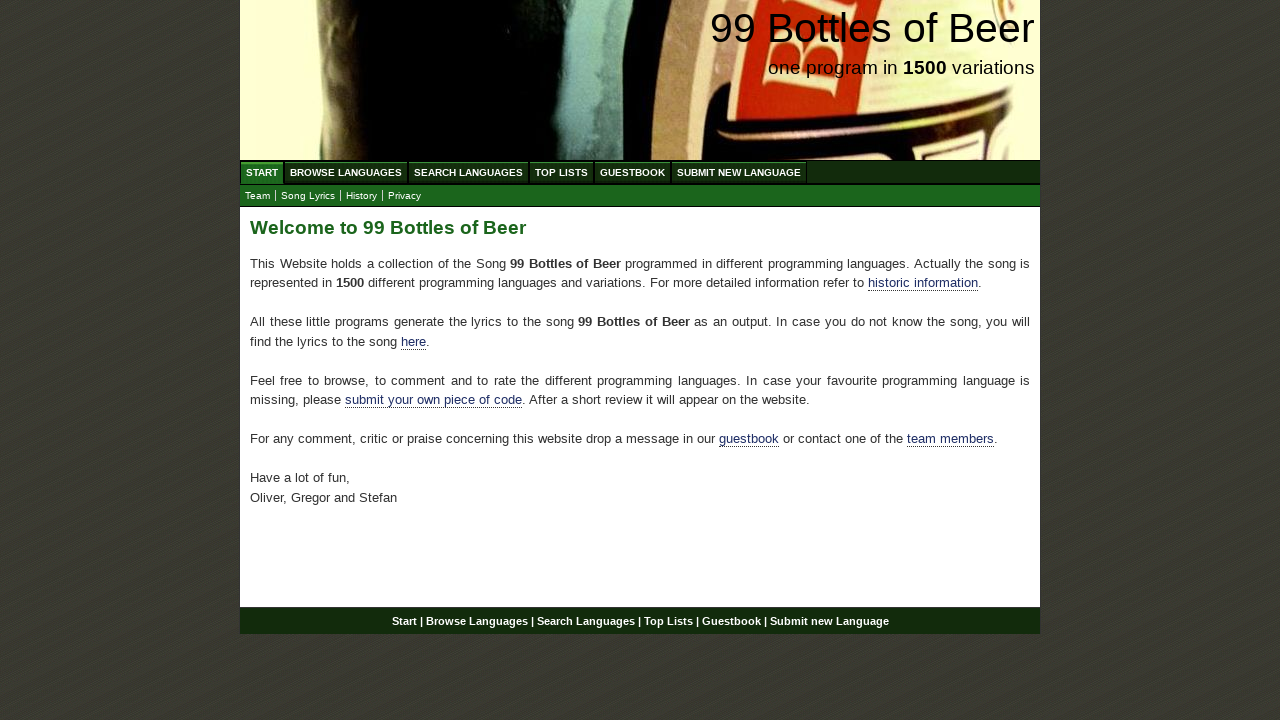

Clicked on Browse Languages link at (346, 172) on a[href='/abc.html']
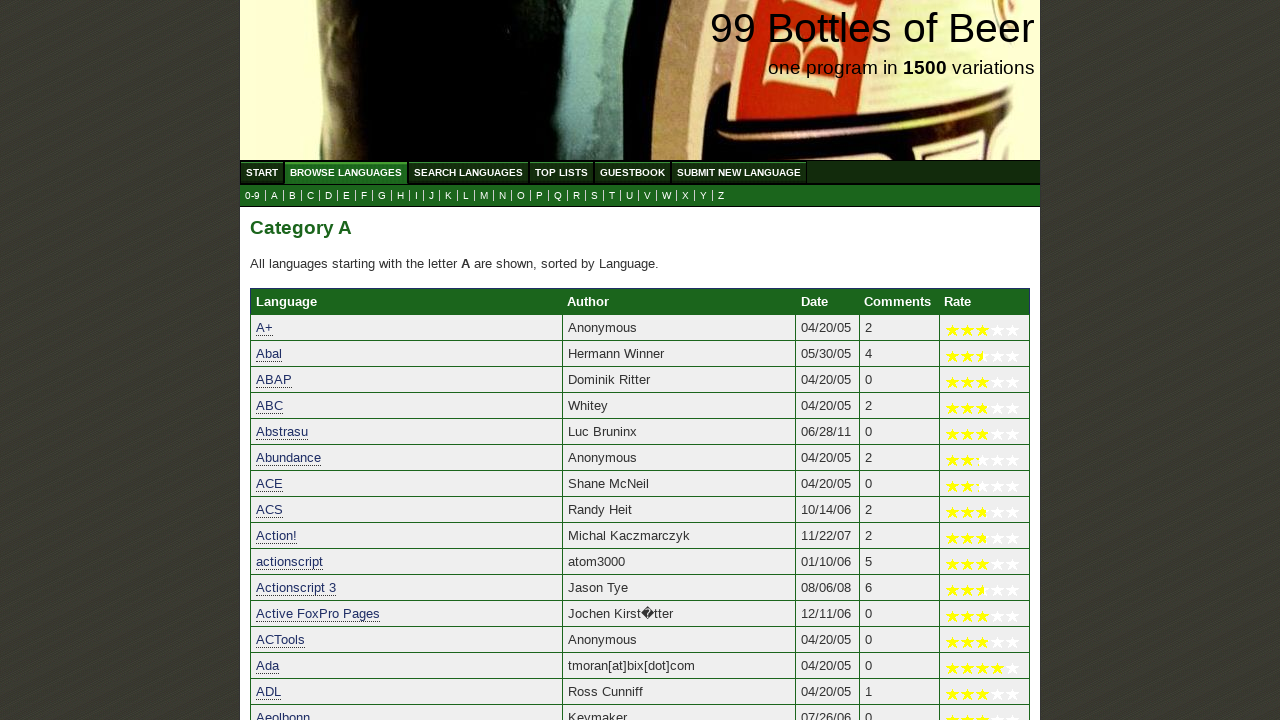

Clicked on letter J to filter languages at (432, 196) on a[href='j.html']
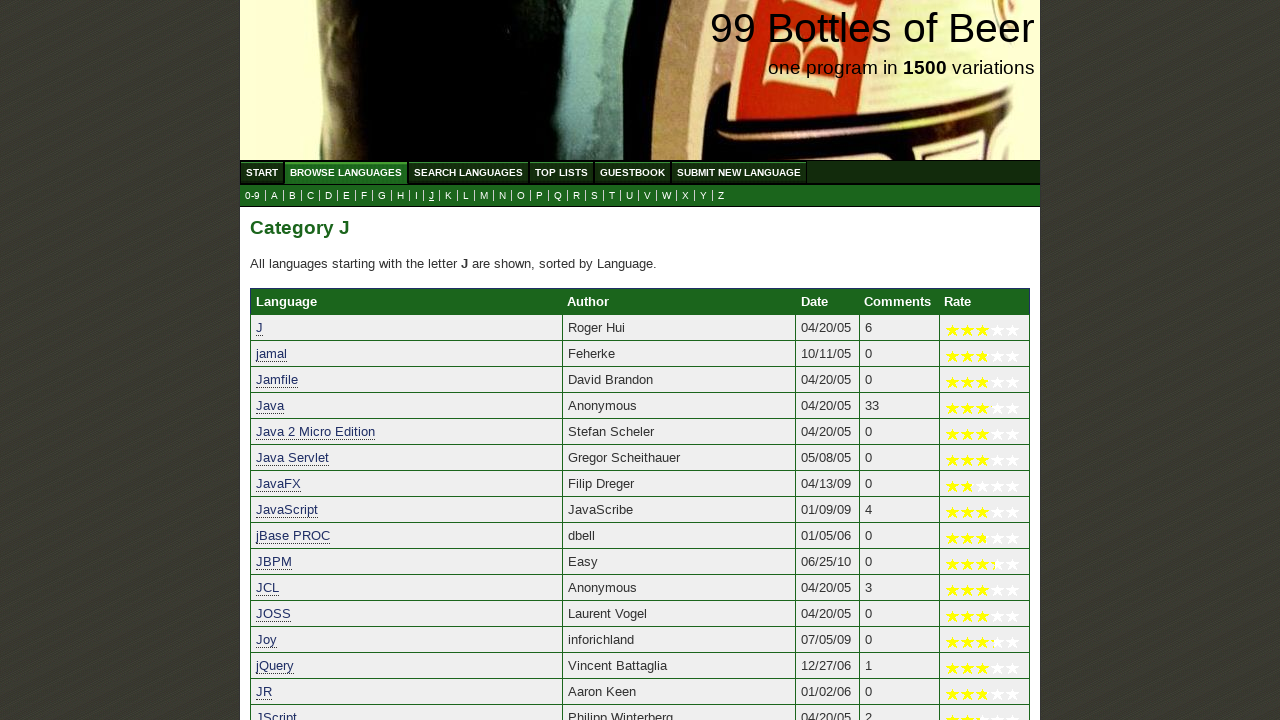

Header text for languages starting with J loaded
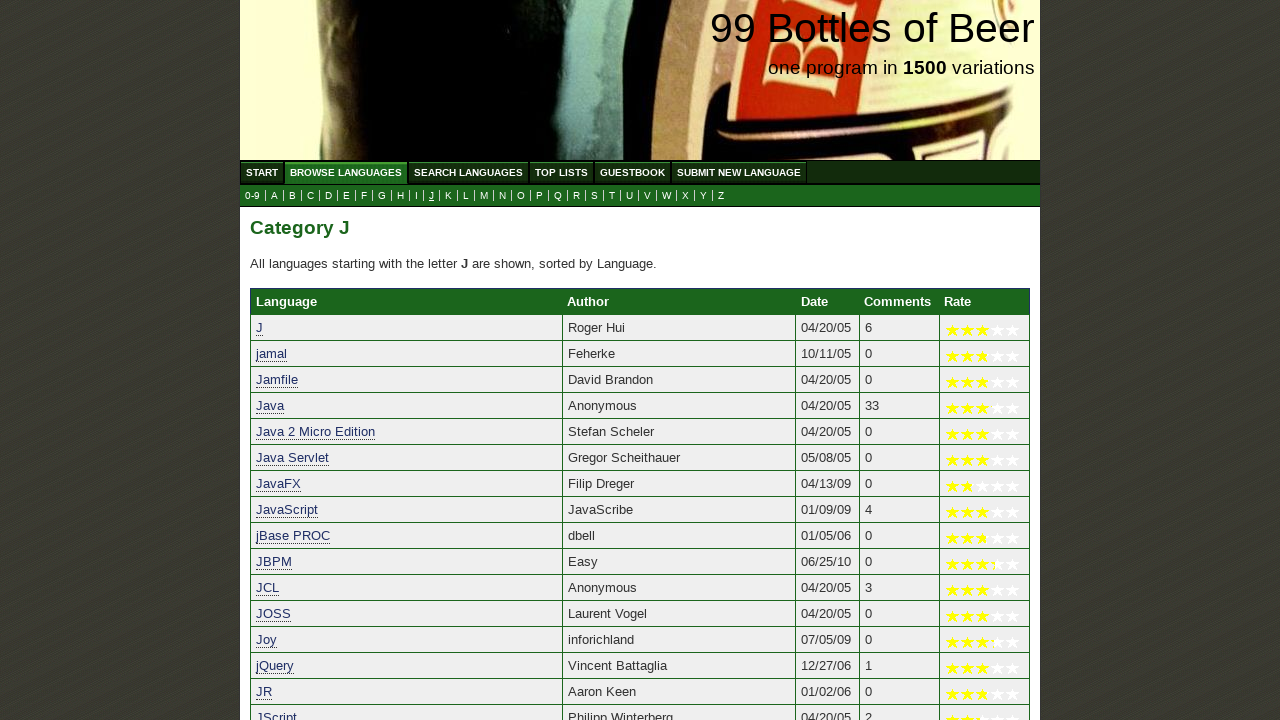

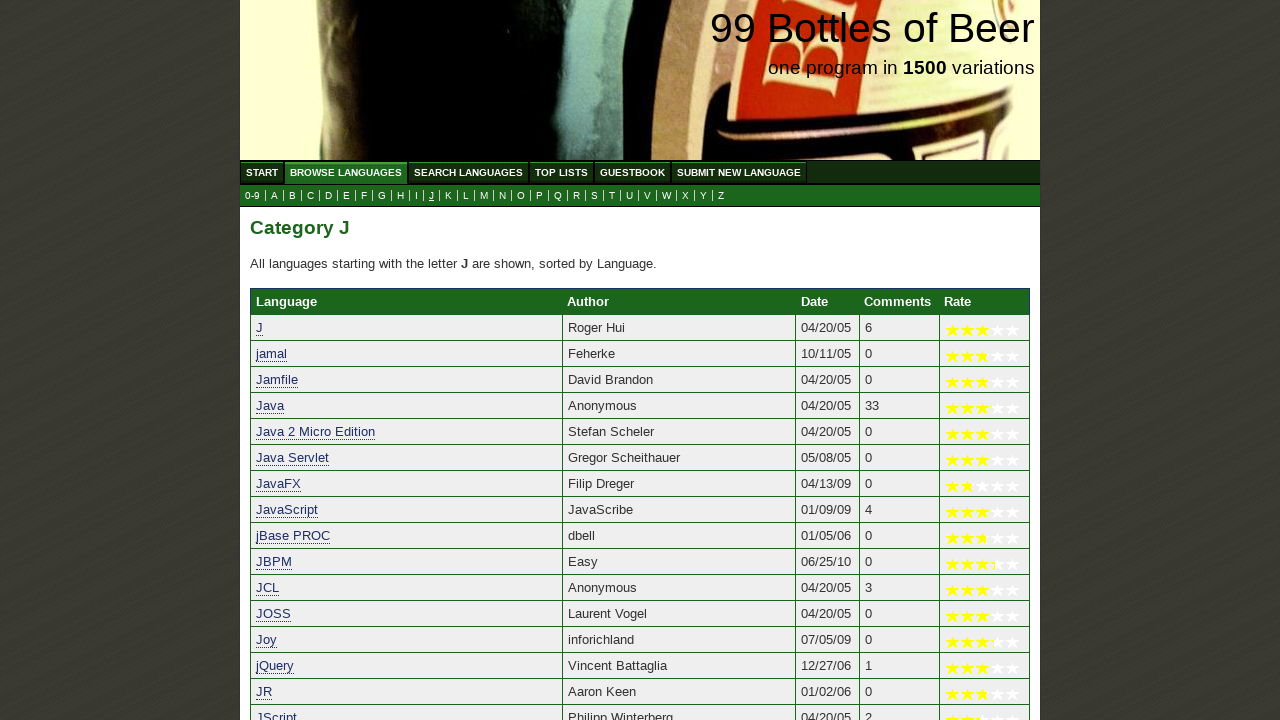